Navigates to the training support homepage and clicks on the about link to verify navigation works

Starting URL: https://v1.training-support.net

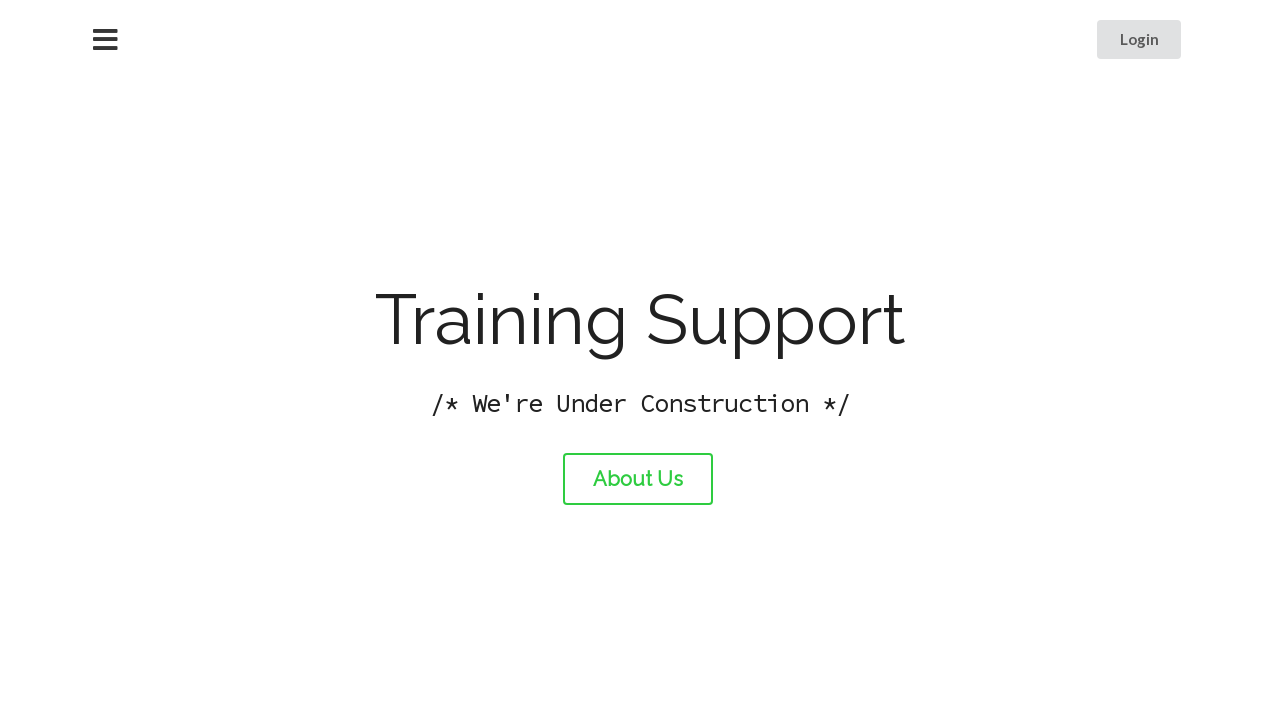

Navigated to training support homepage at https://v1.training-support.net
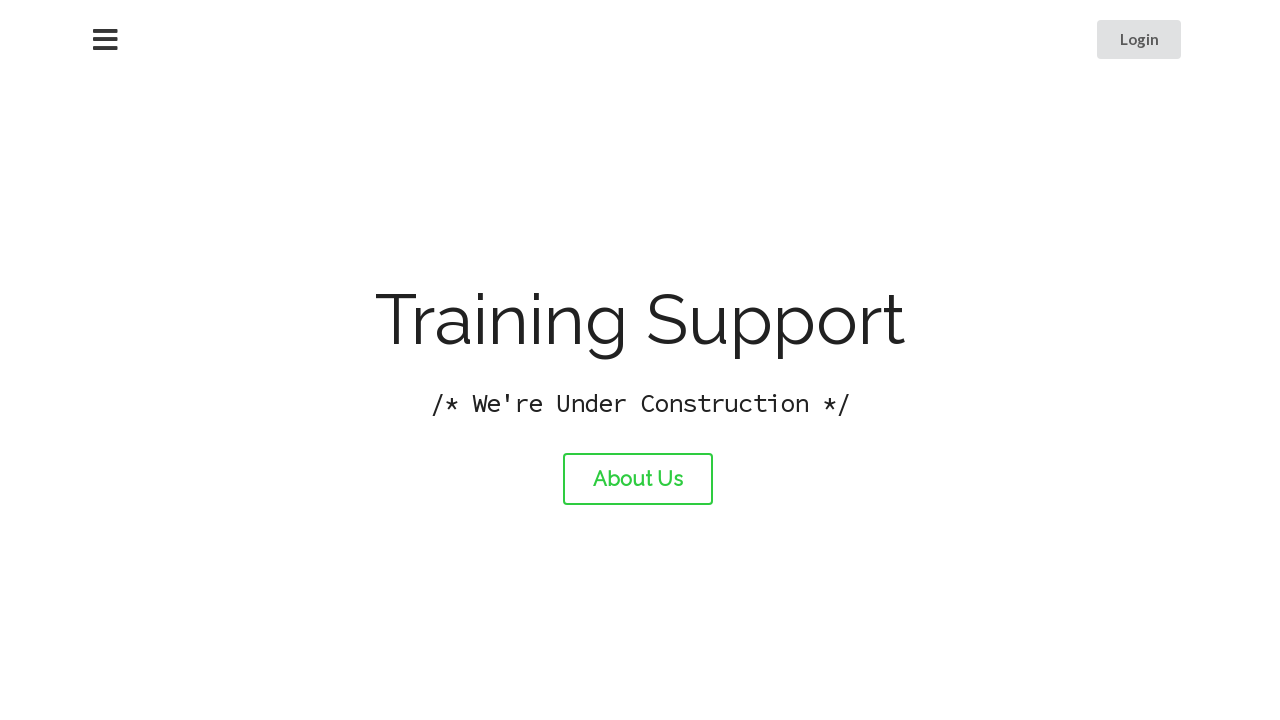

Clicked on the about link at (638, 479) on a#about-link
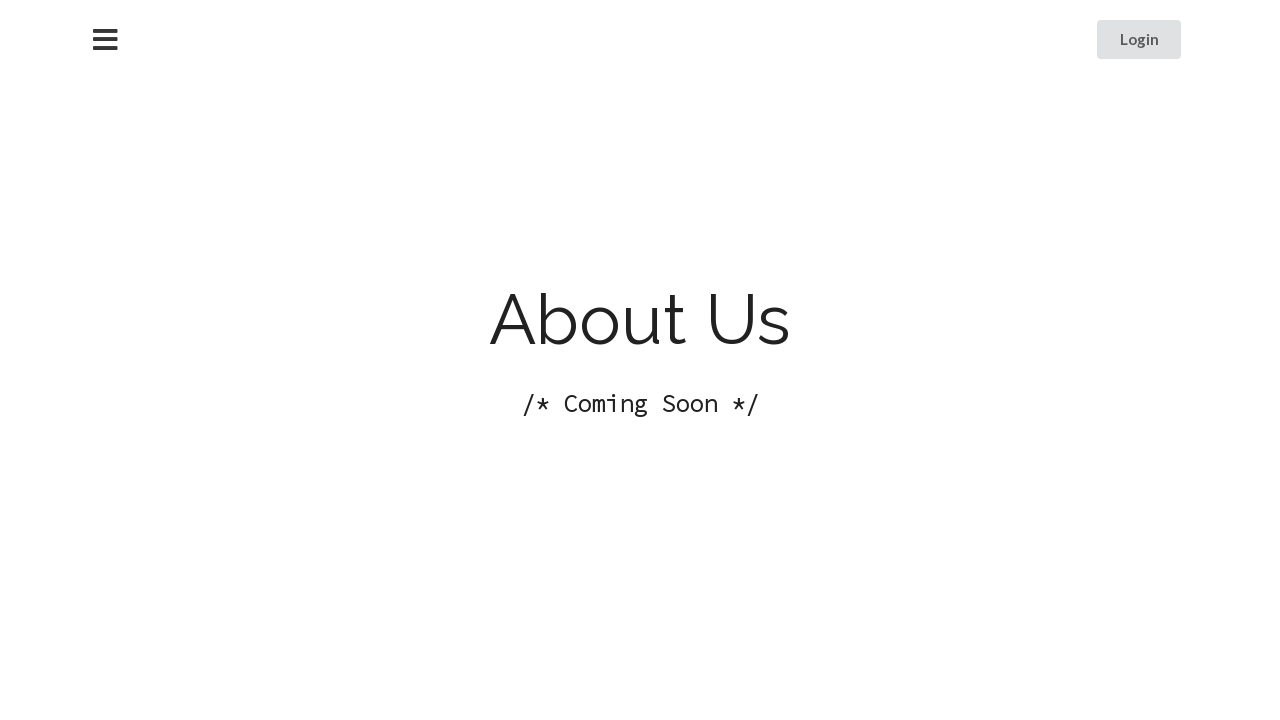

Page load completed after navigation to about page
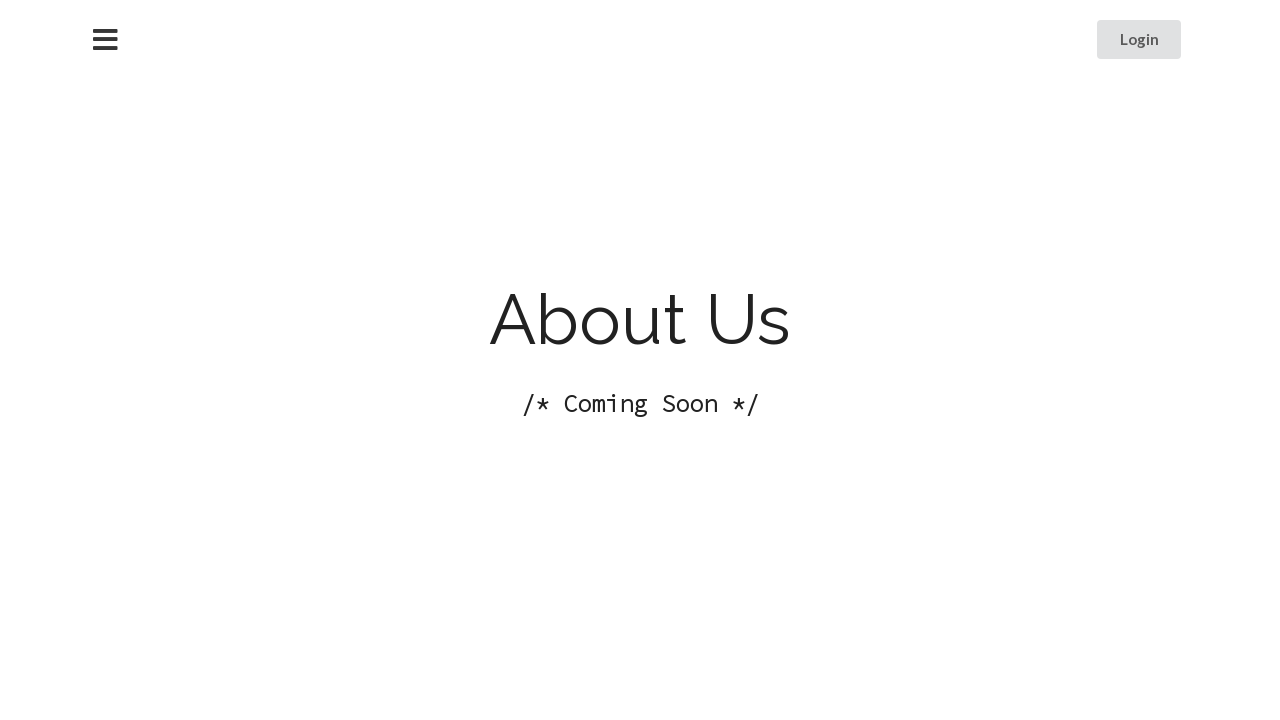

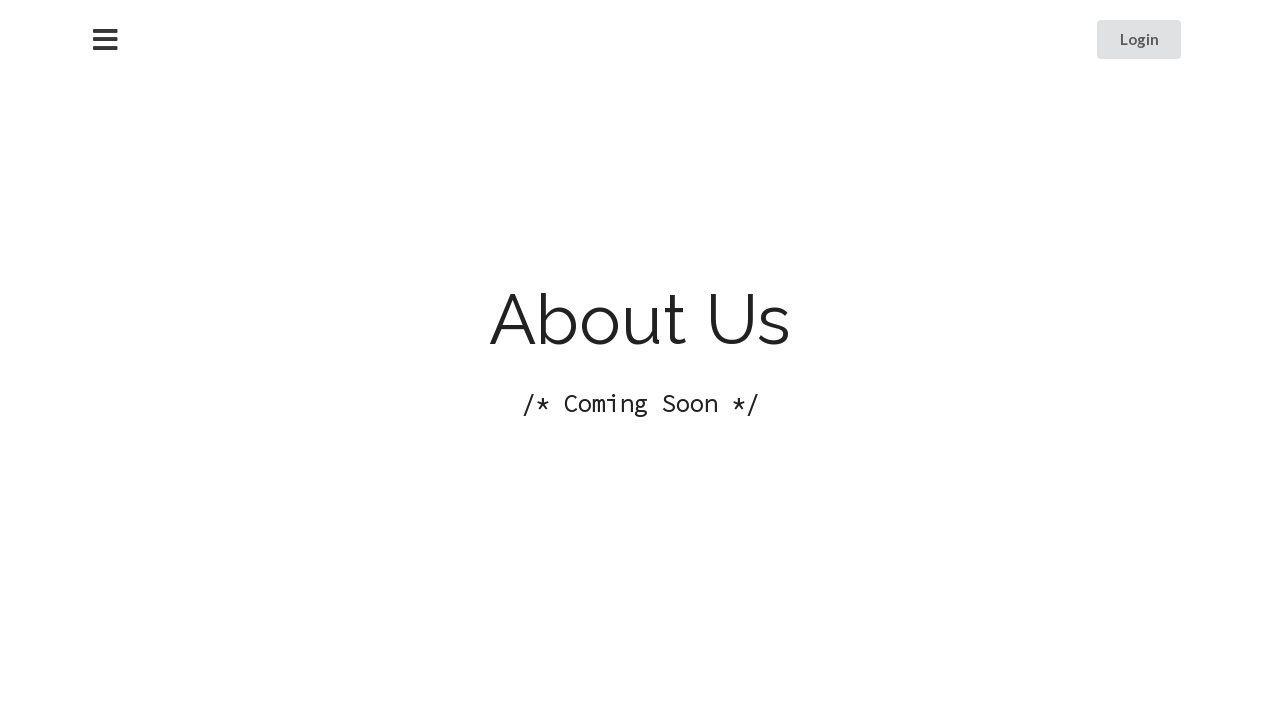